Tests a text box form by filling in username and address fields, then submitting the form

Starting URL: https://demoqa.com/text-box

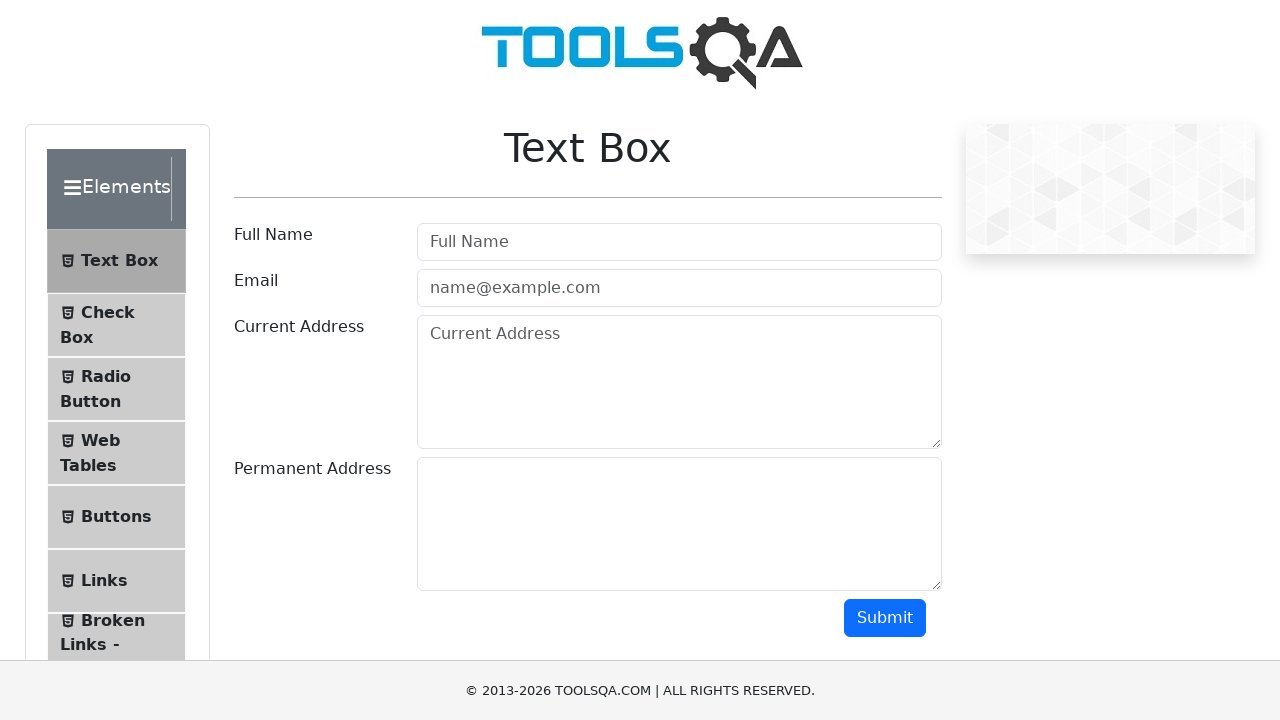

Filled username field with 'SeleniumBase' (first fill) on input#userName
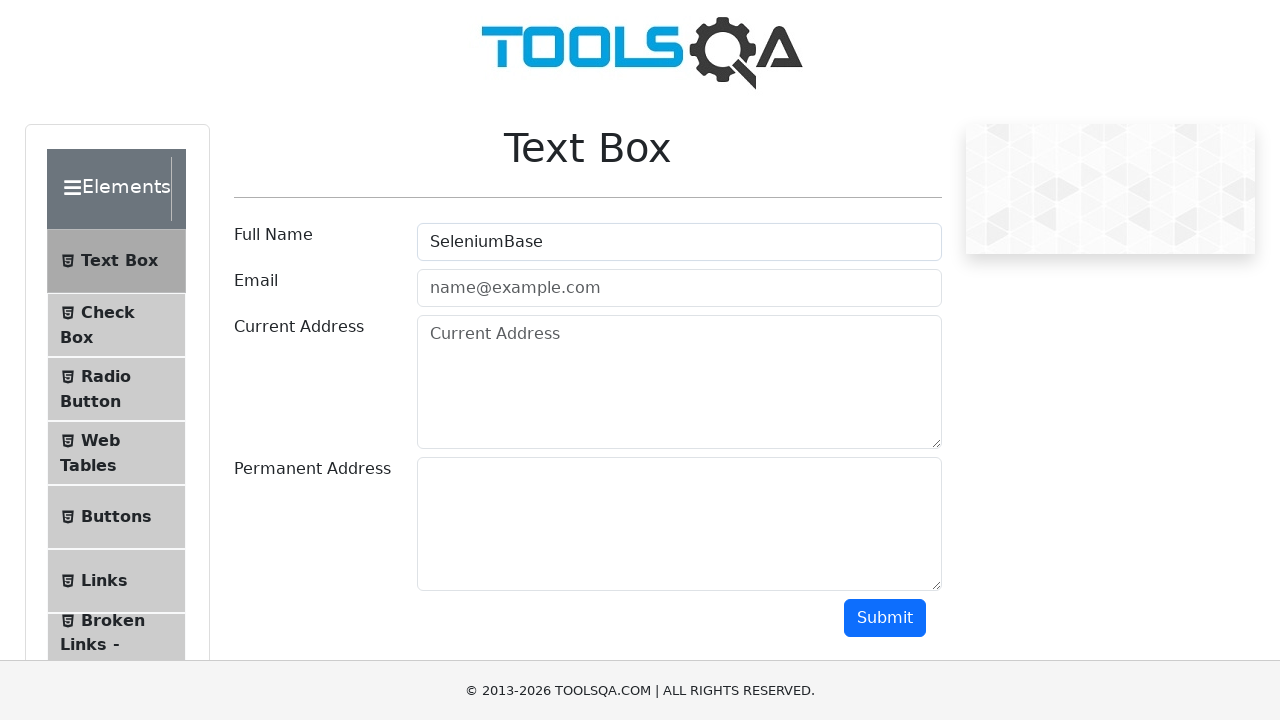

Filled username field with 'SeleniumBase' (second fill) on input#userName
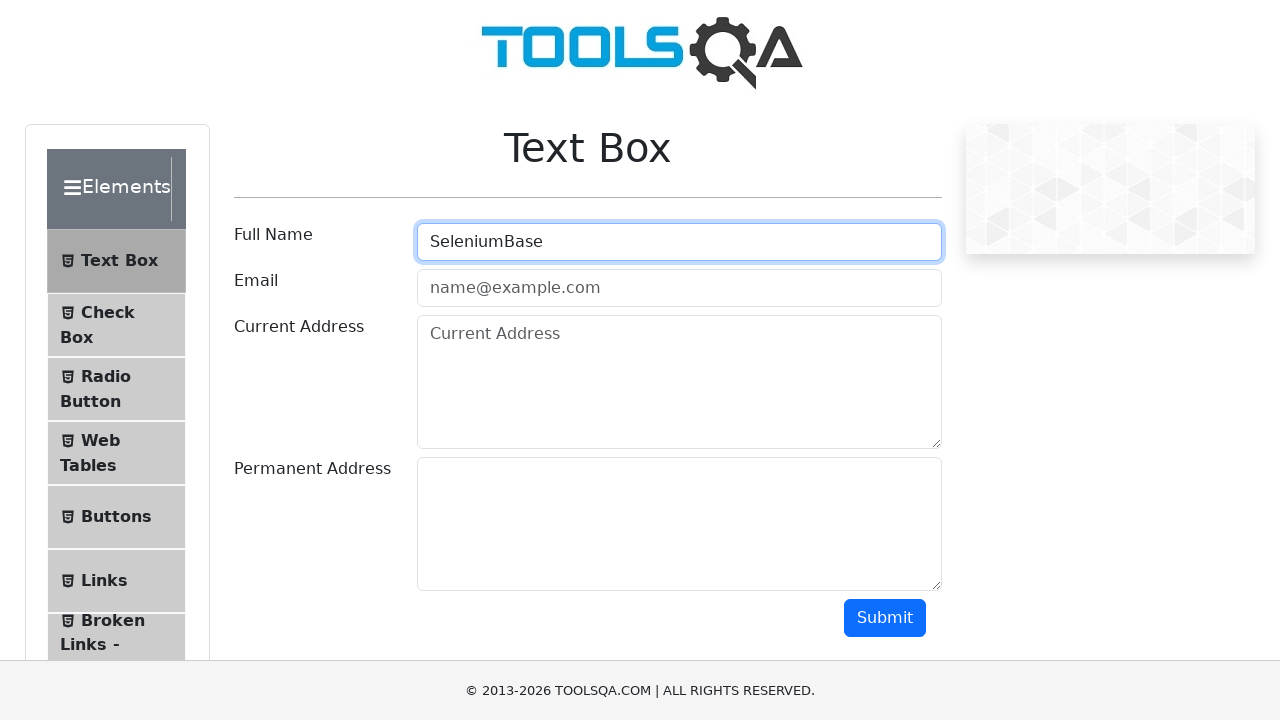

Filled current address field with 'SeleniumBase' on textarea#currentAddress
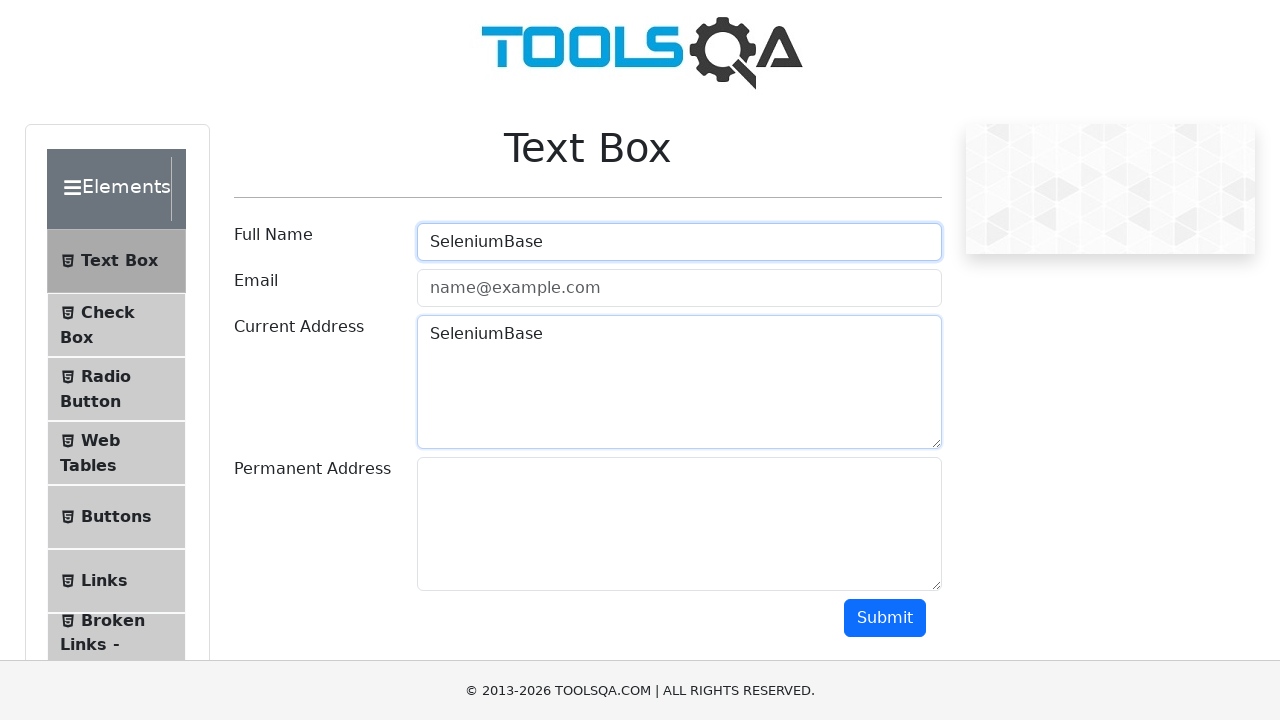

Filled permanent address field with 'SeleniumBase' on textarea#permanentAddress
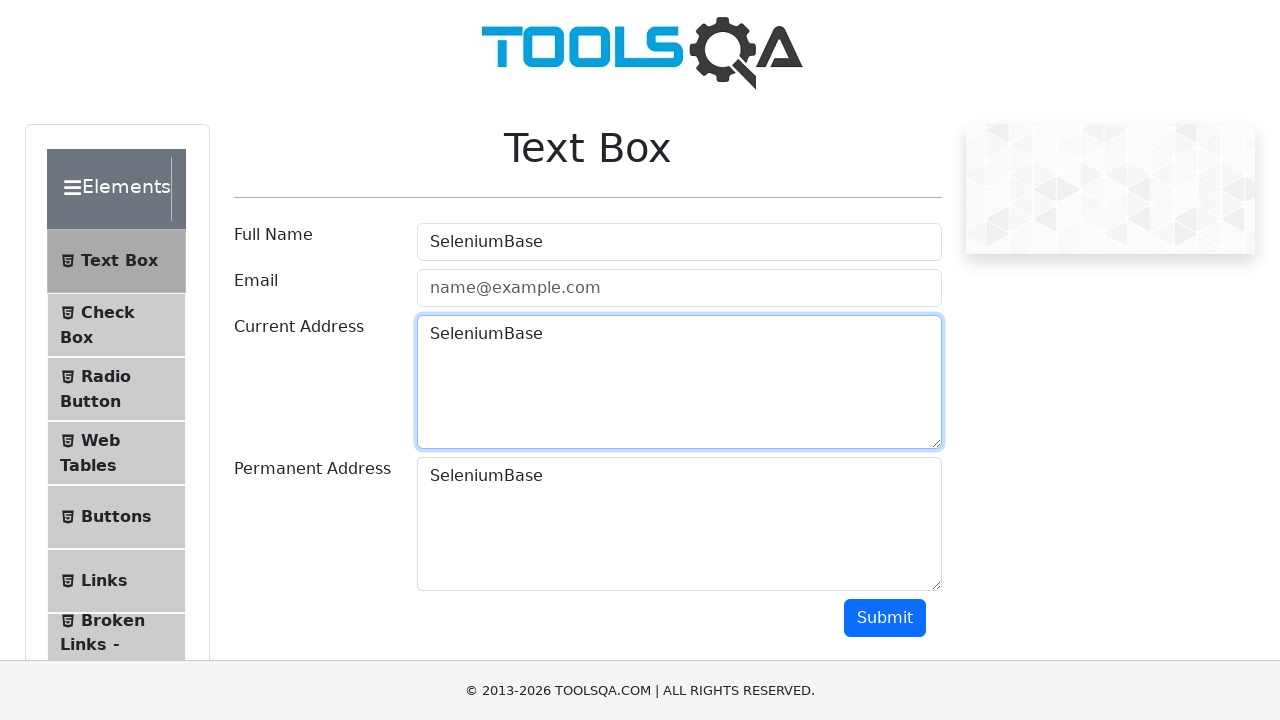

Clicked submit button to submit the form at (885, 618) on button#submit
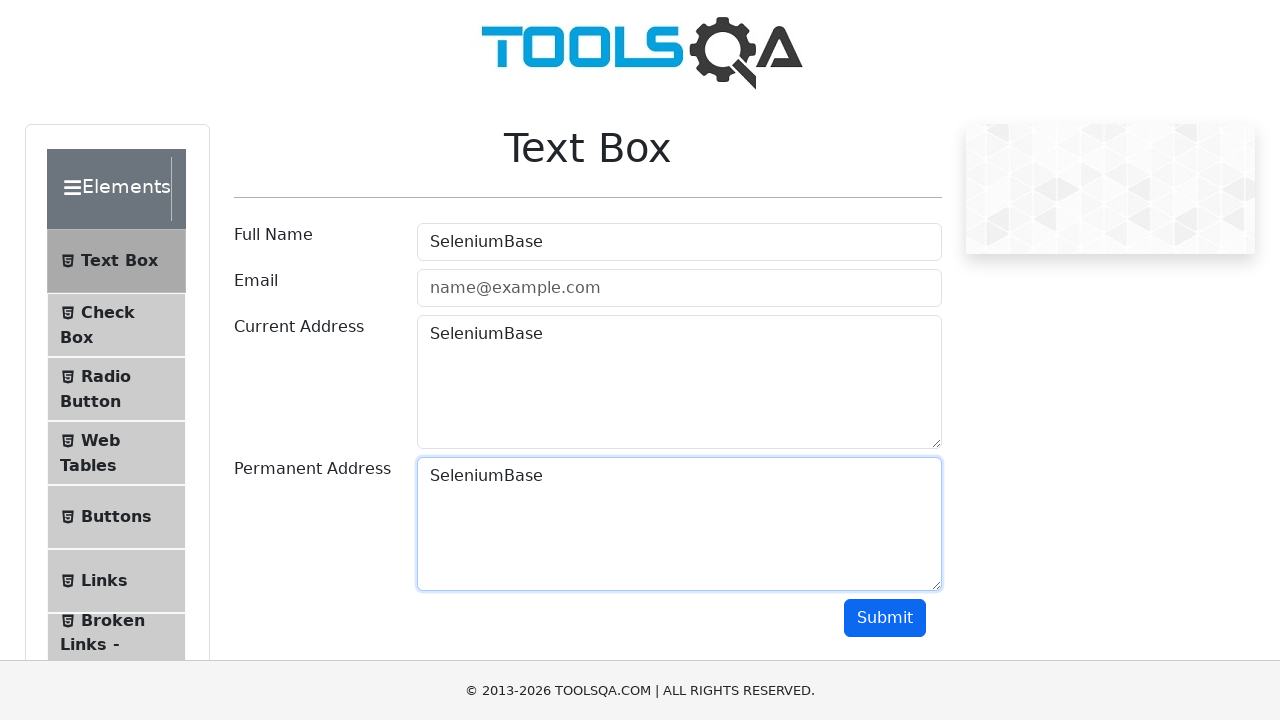

Waited 2 seconds for form submission to complete
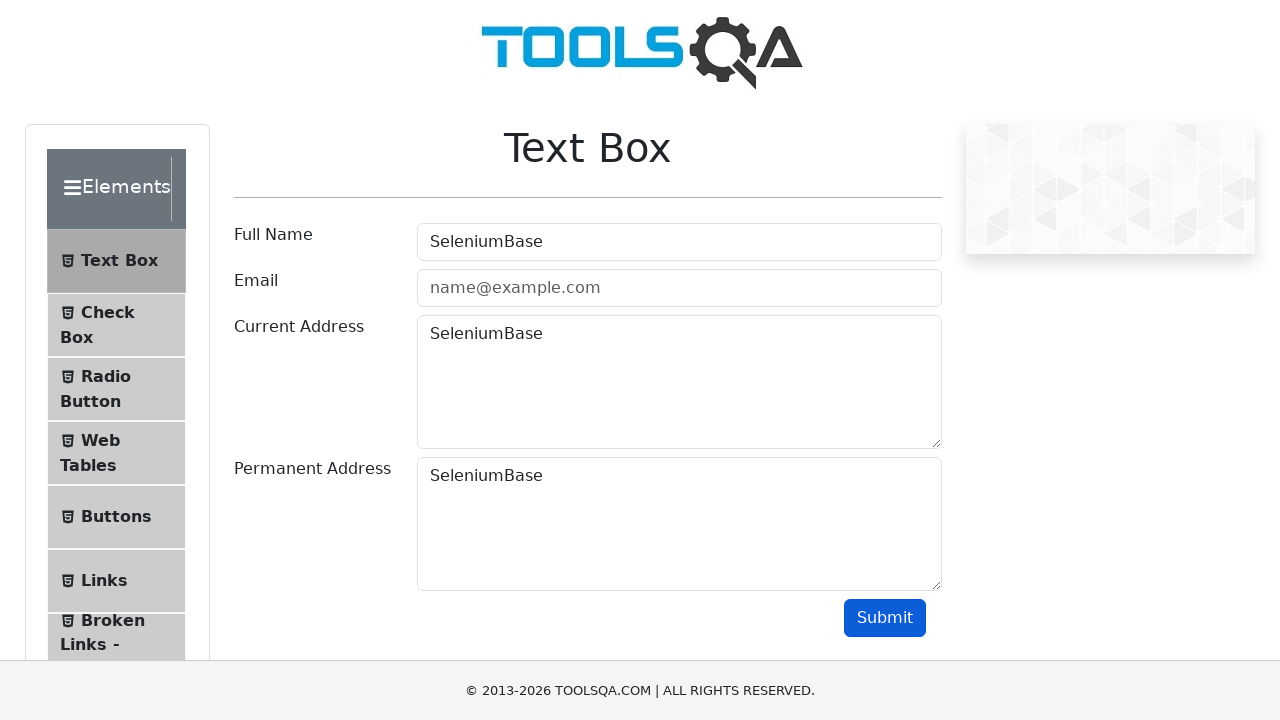

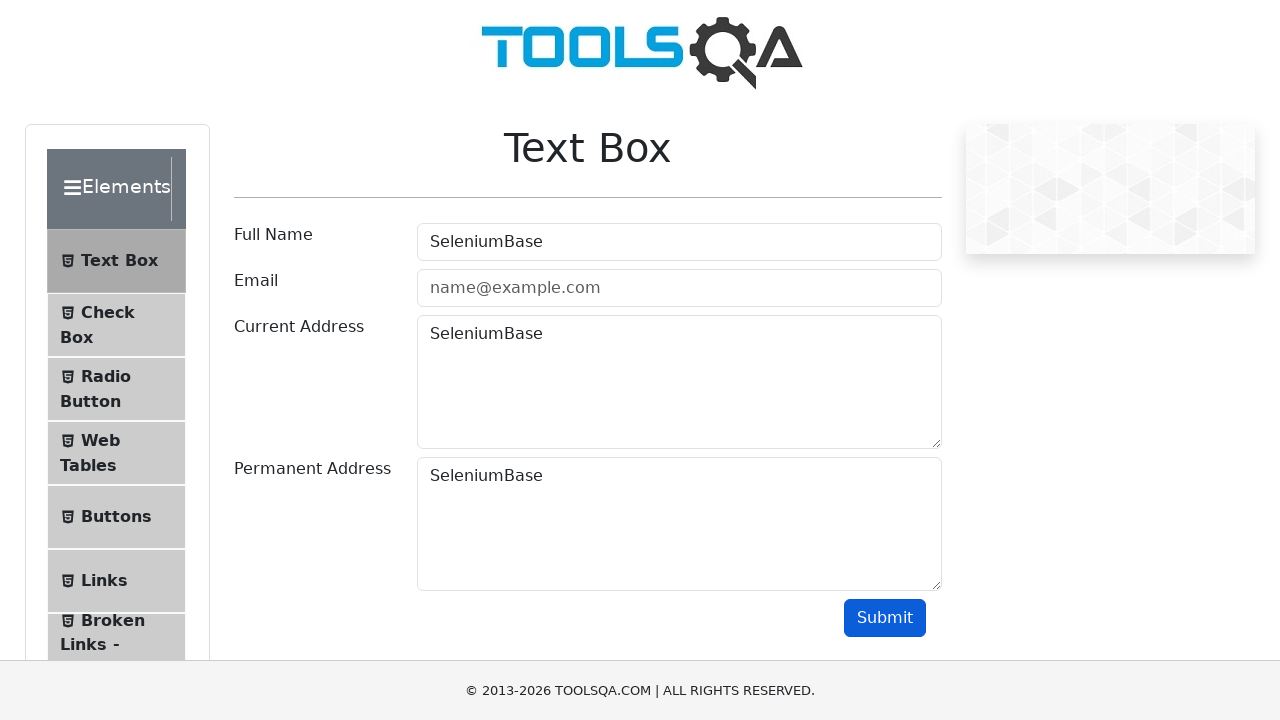